Tests various input field interactions including filling text, appending text using keyboard, and clearing input fields on a practice form page

Starting URL: https://letcode.in/edit

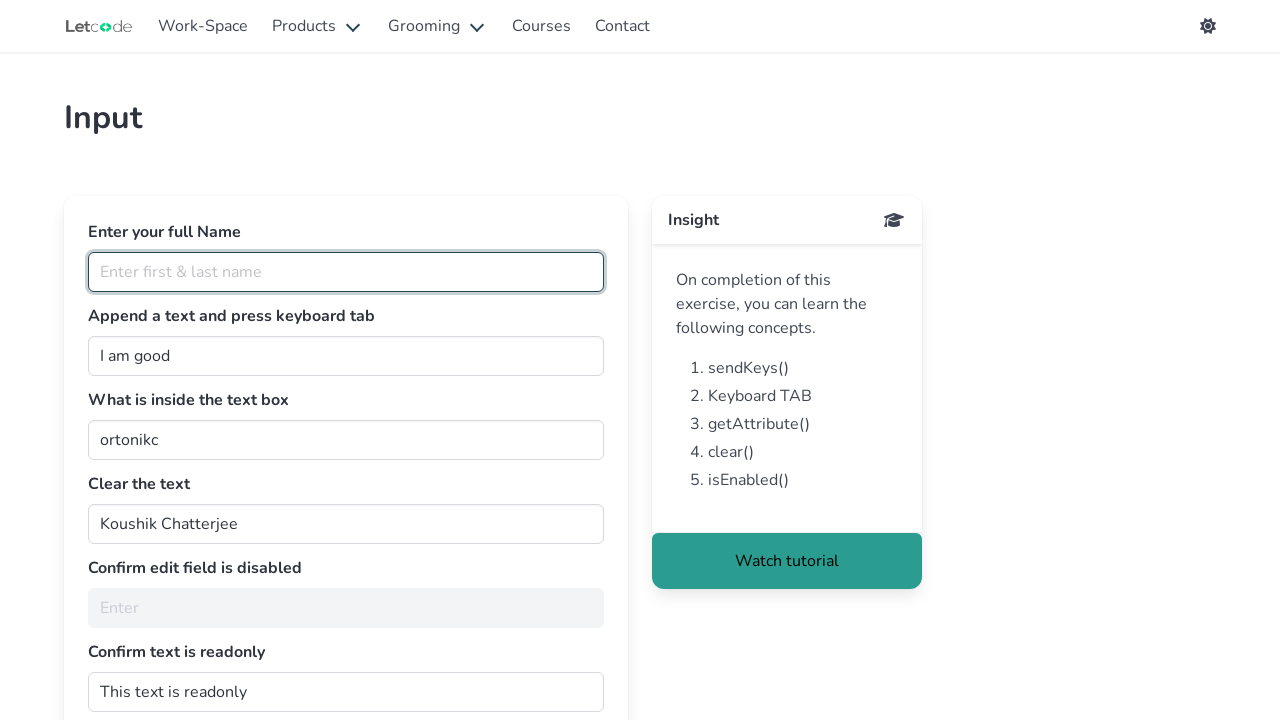

Filled fullName field with 'admin' on id=fullName
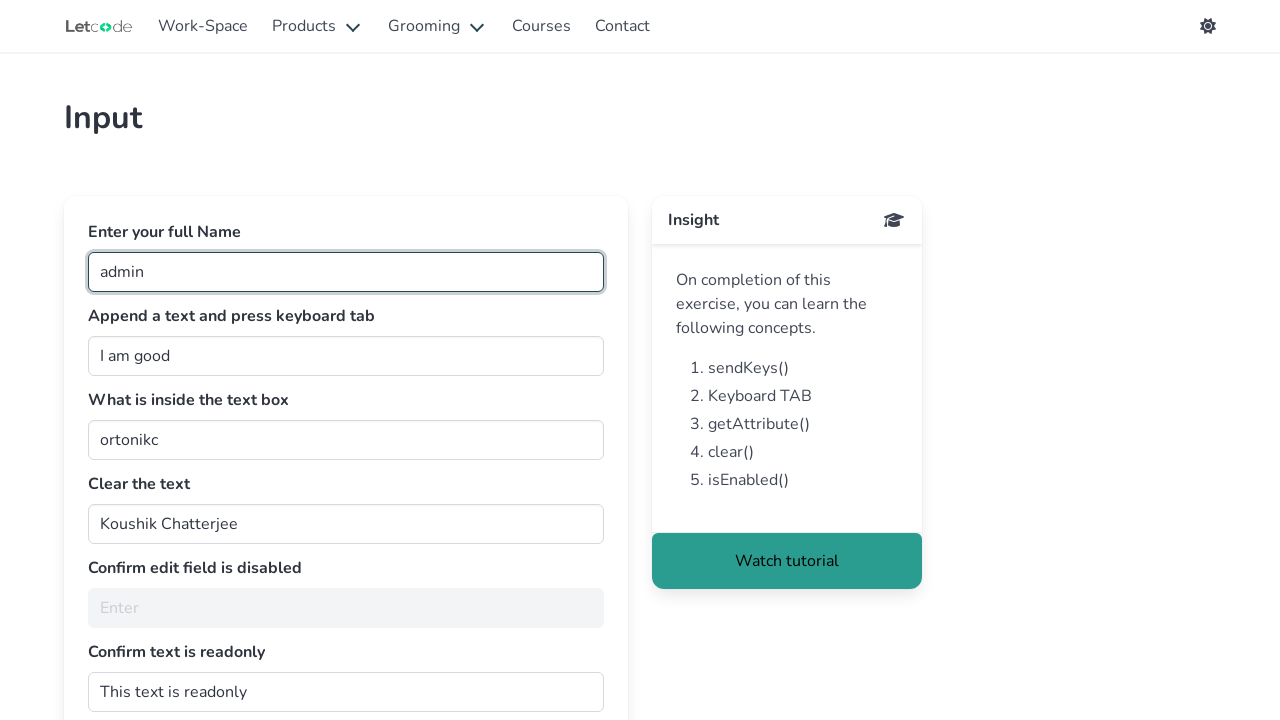

Focused on join input field on id=join
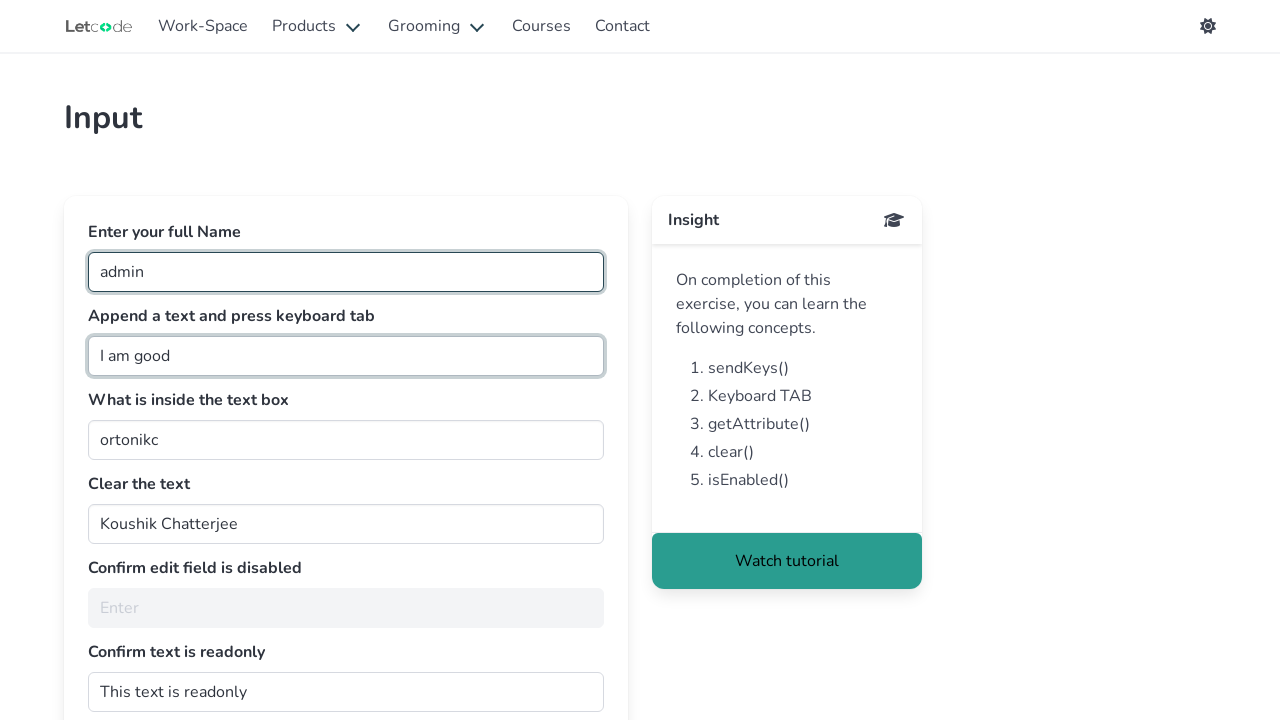

Pressed End key to move cursor to end of join field
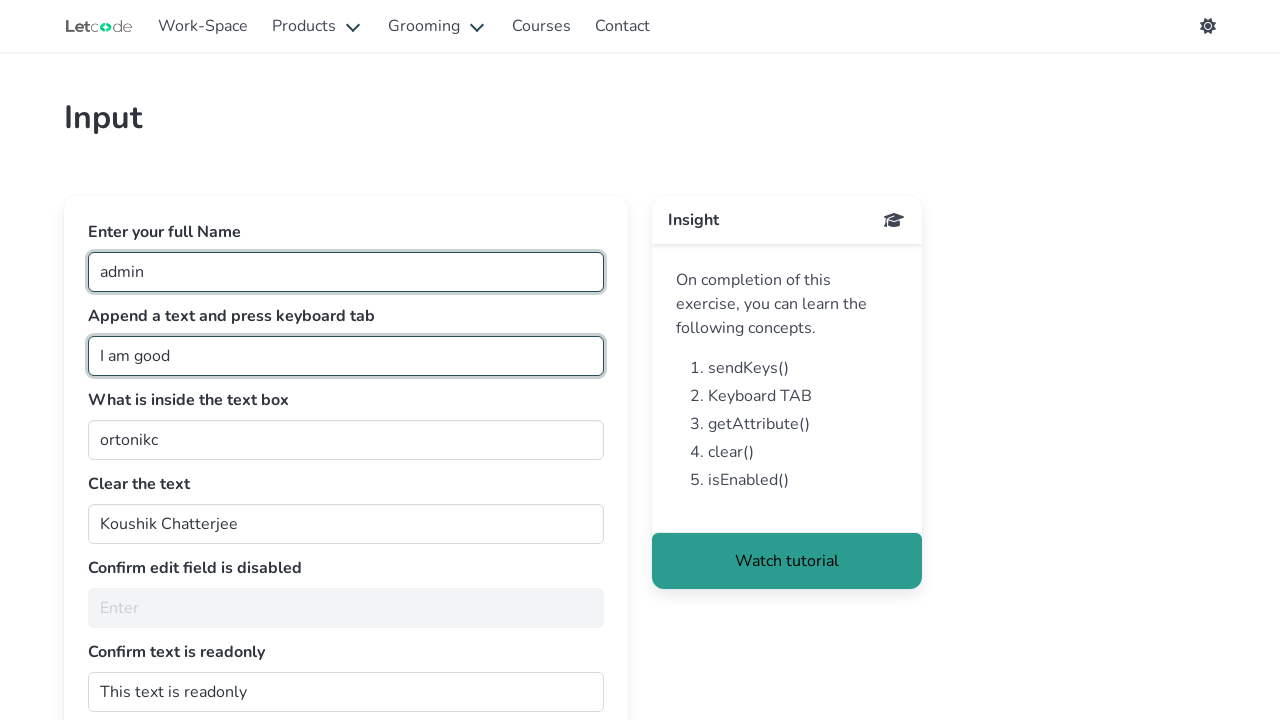

Appended ' Human' to join field using keyboard
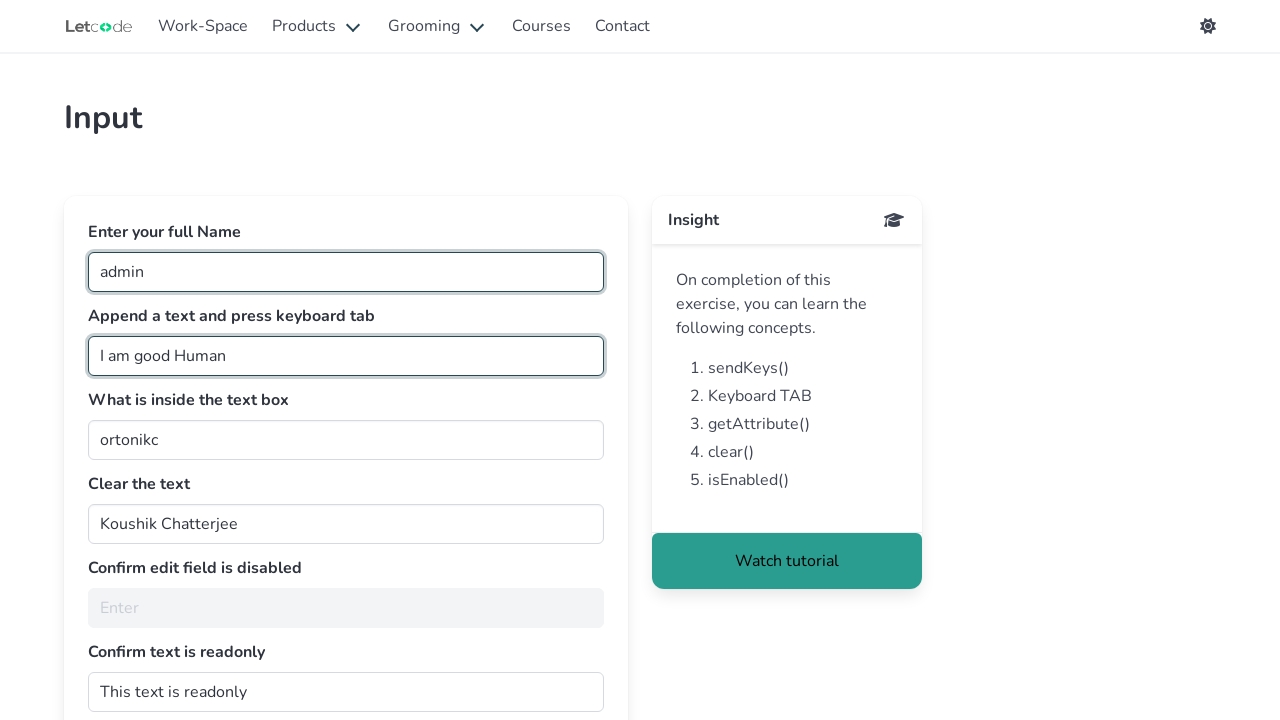

Cleared the clearMe input field on id=clearMe
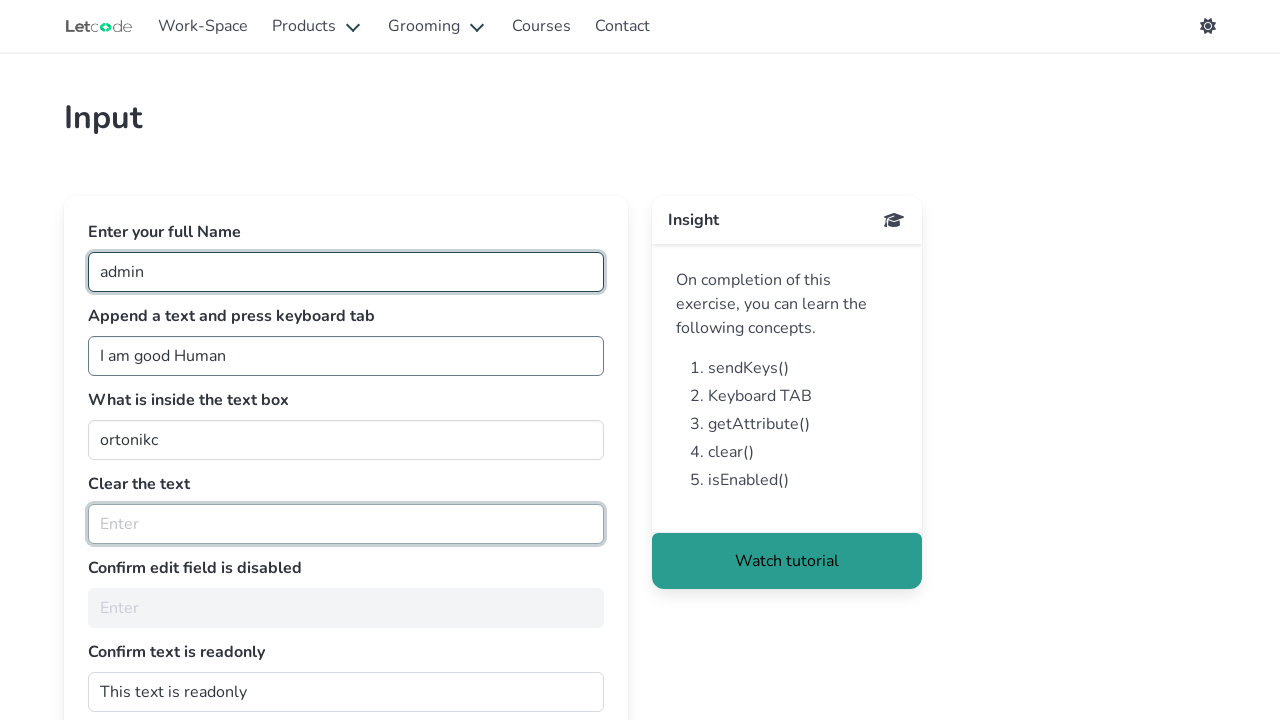

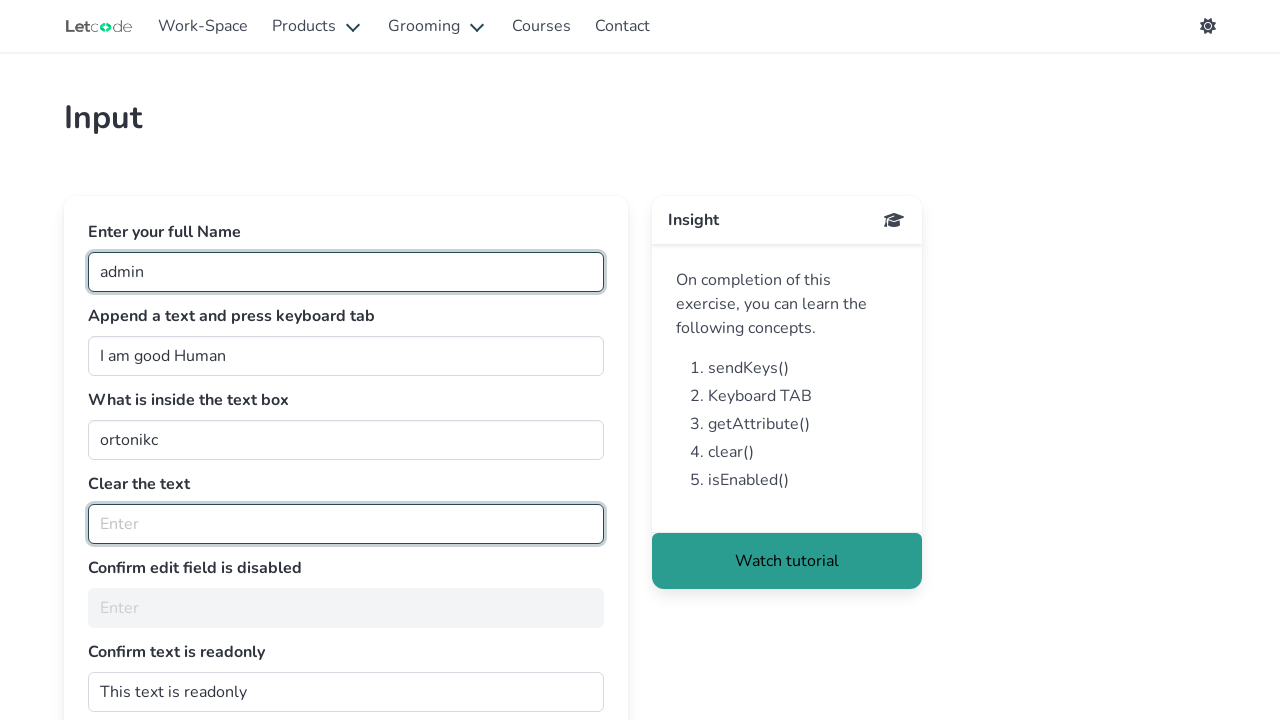